Opens OpenCart website, then opens a new browser window and navigates to a test automation practice site

Starting URL: https://www.opencart.com/

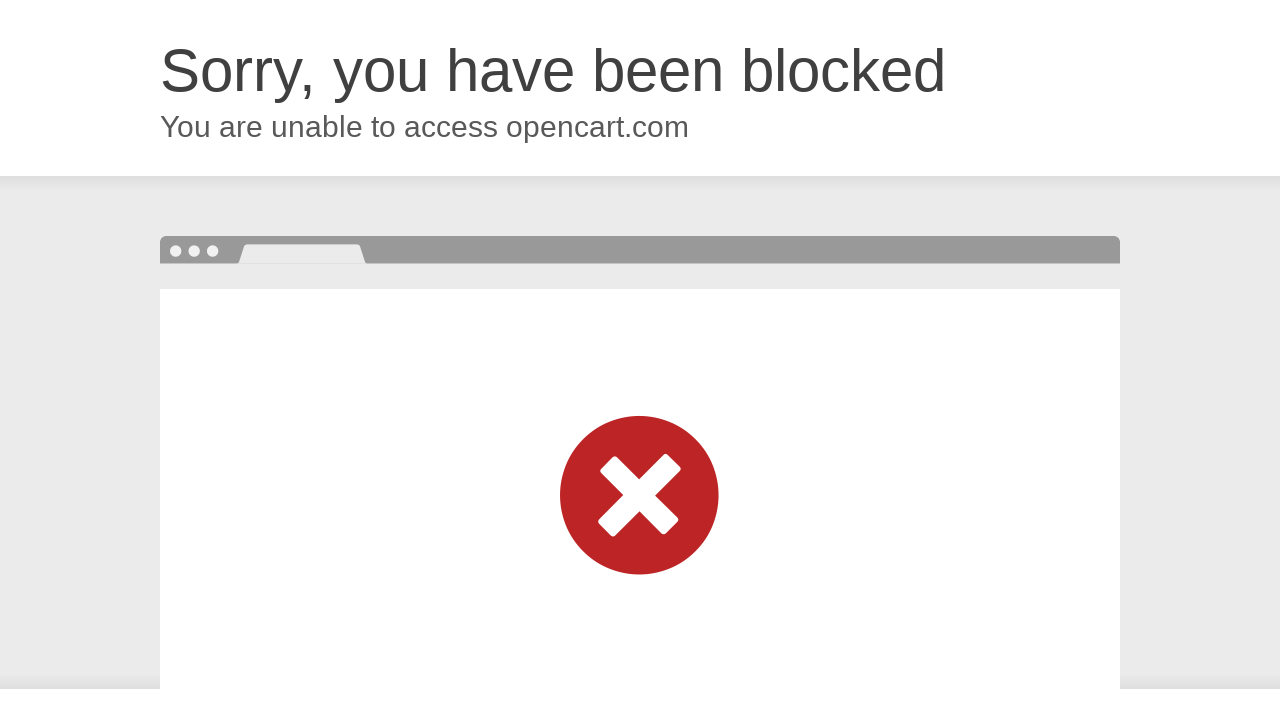

OpenCart website loaded (domcontentloaded)
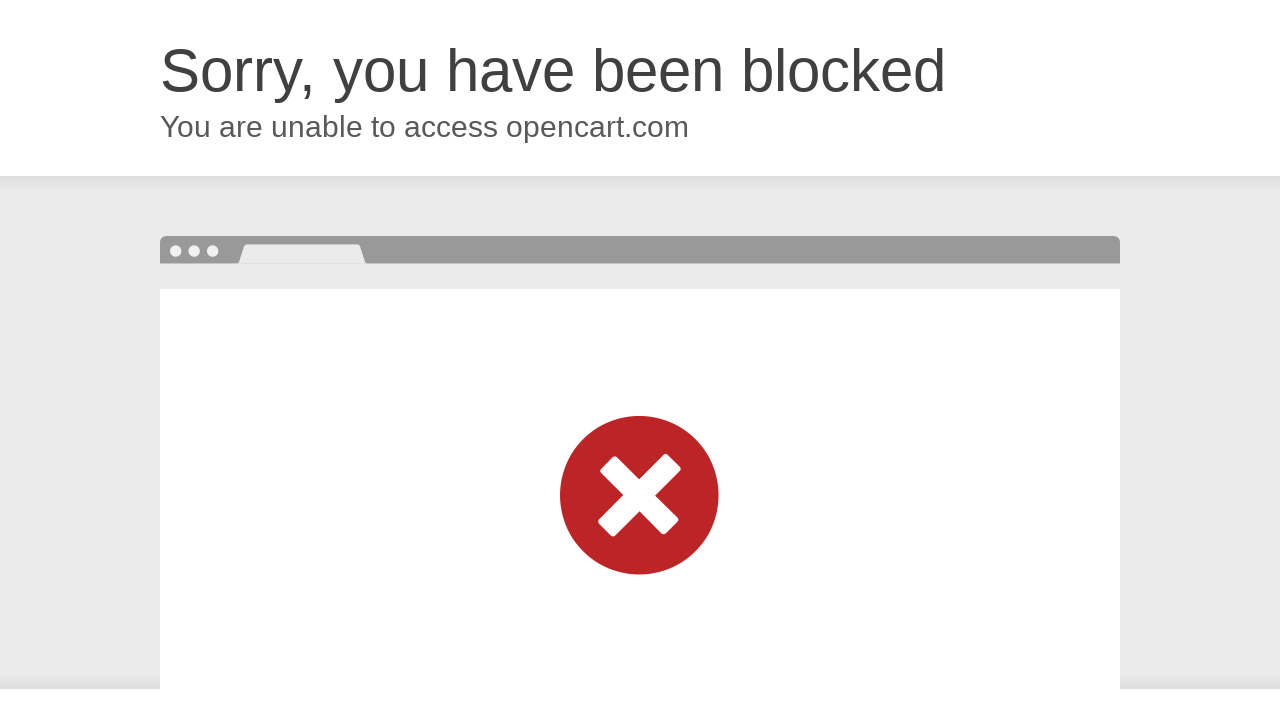

Opened a new browser window
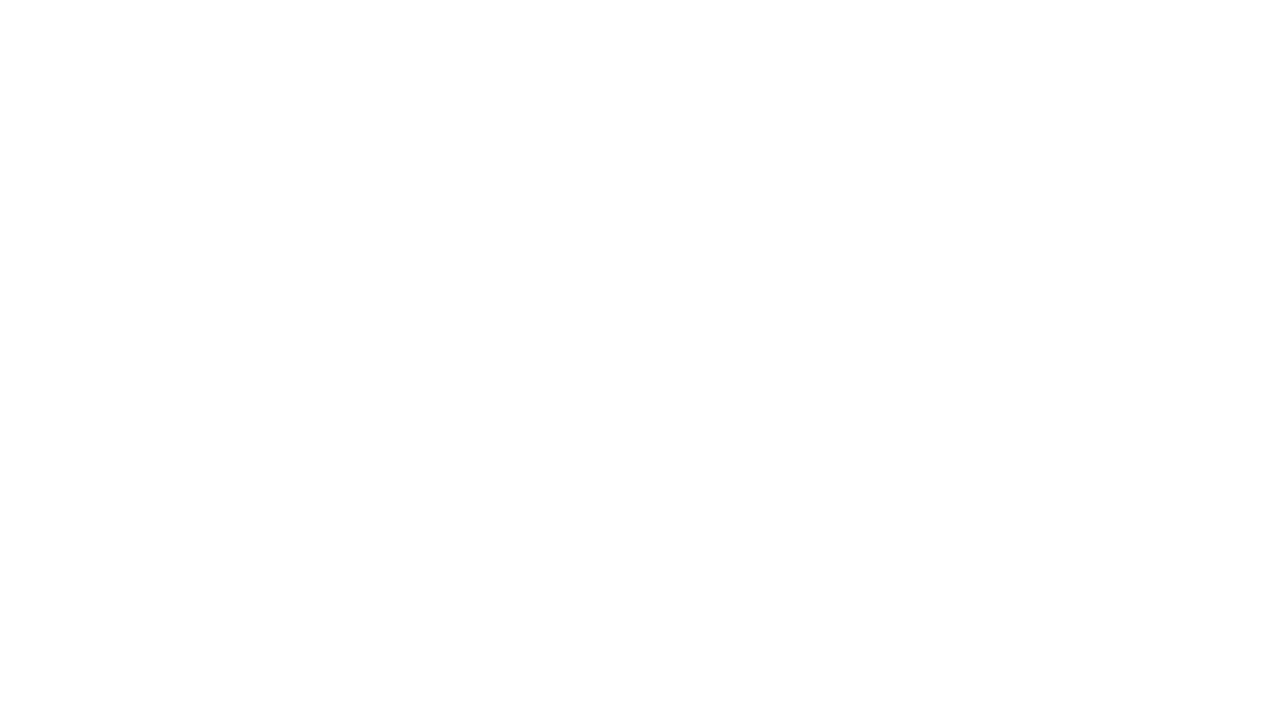

Navigated to test automation practice site in new window
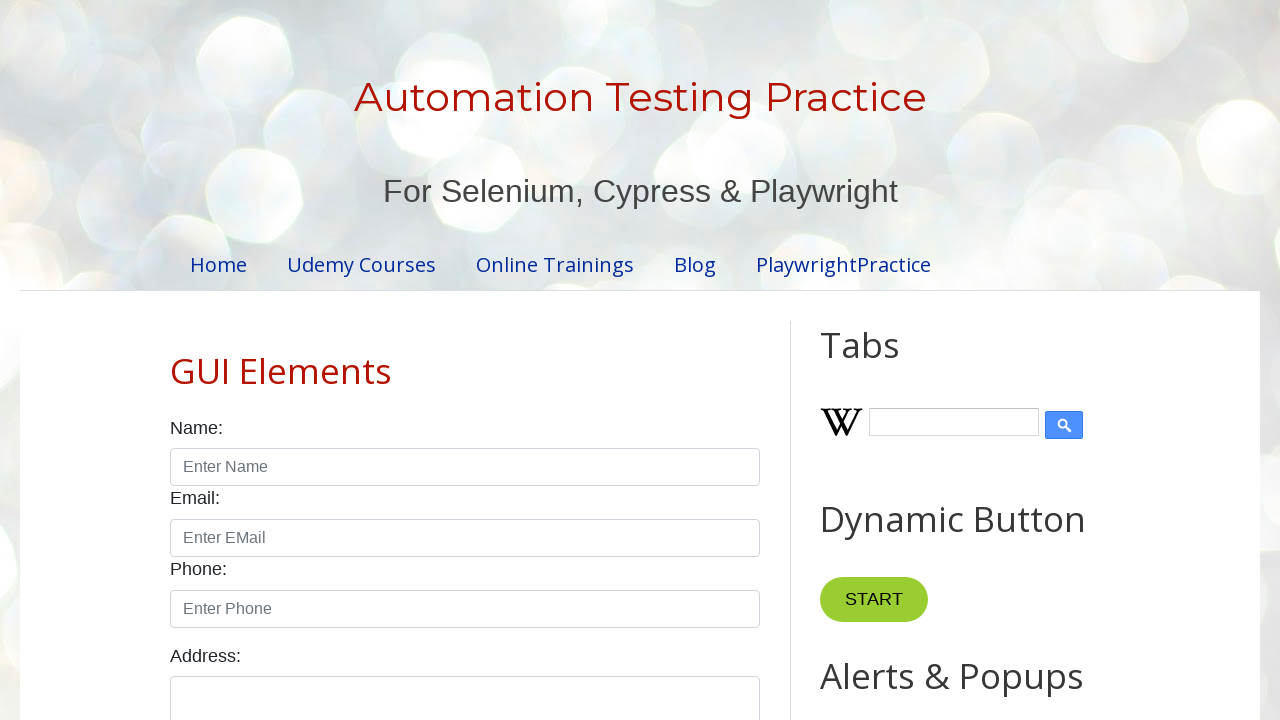

Test automation practice site loaded (domcontentloaded)
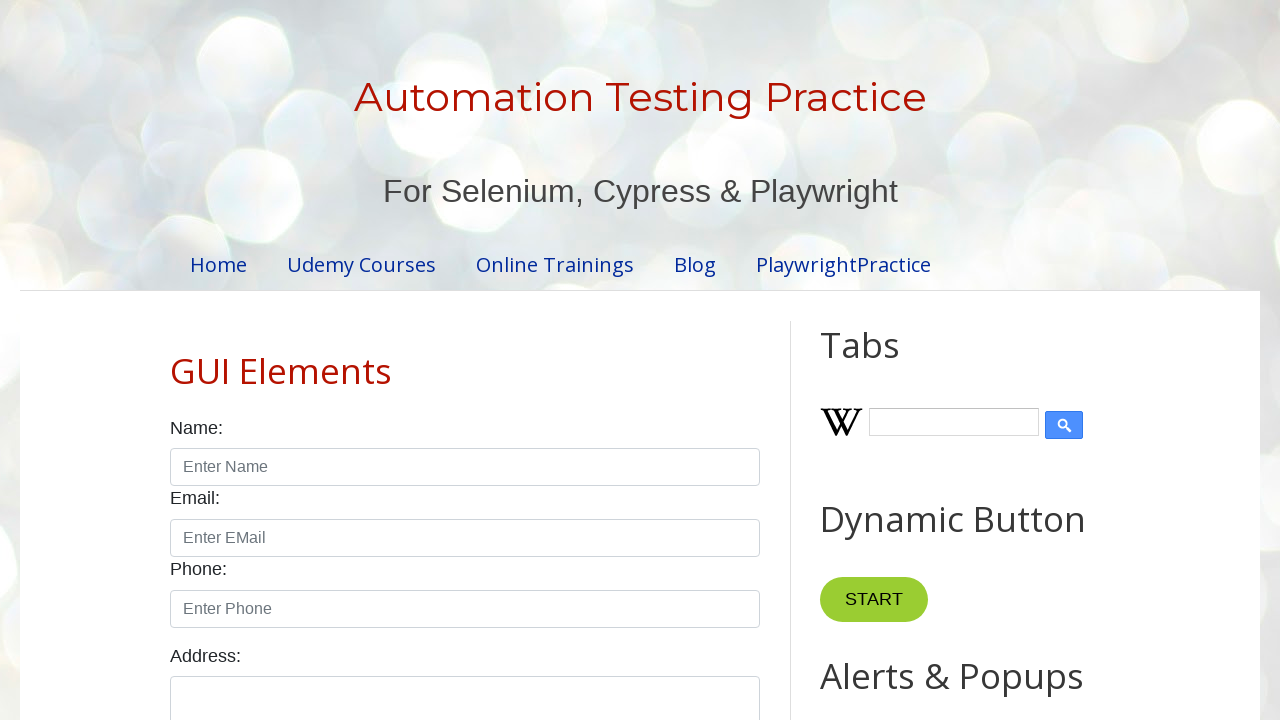

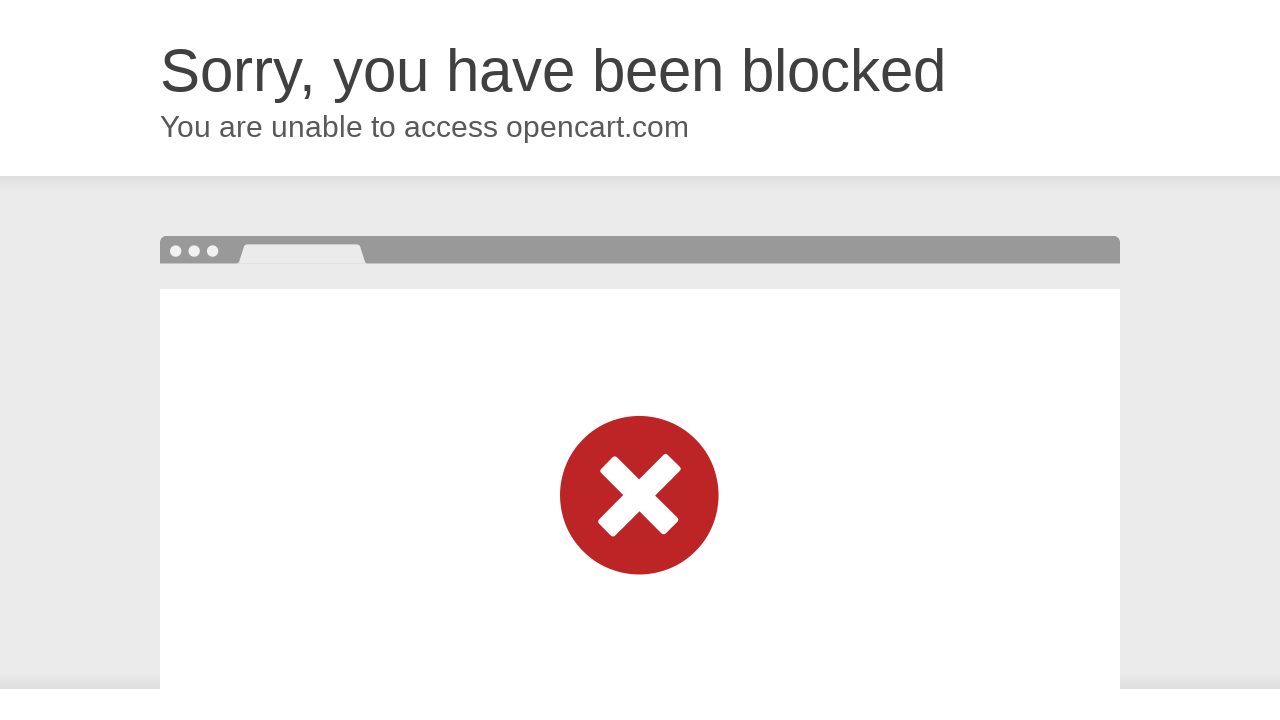